Tests footer navigation links by clicking Home link and then About link at the bottom of the page.

Starting URL: https://atid.store/

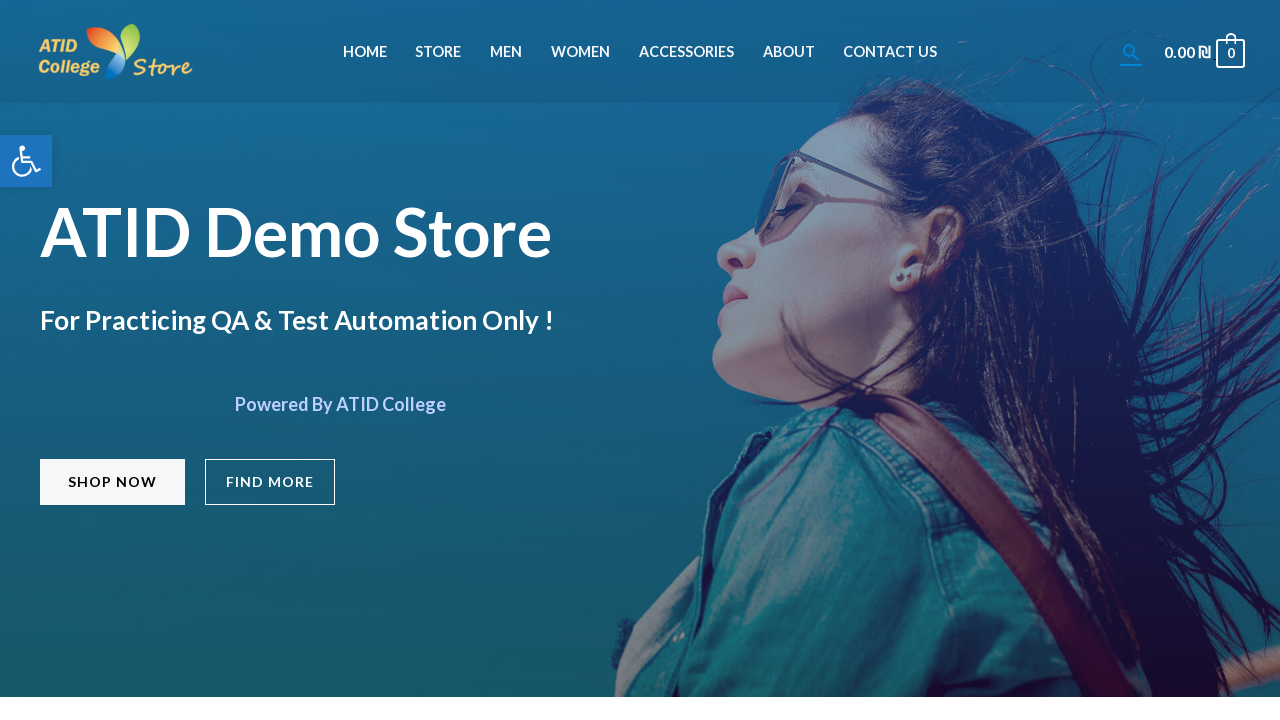

Clicked menu item to navigate to About page at (789, 52) on #menu-item-828
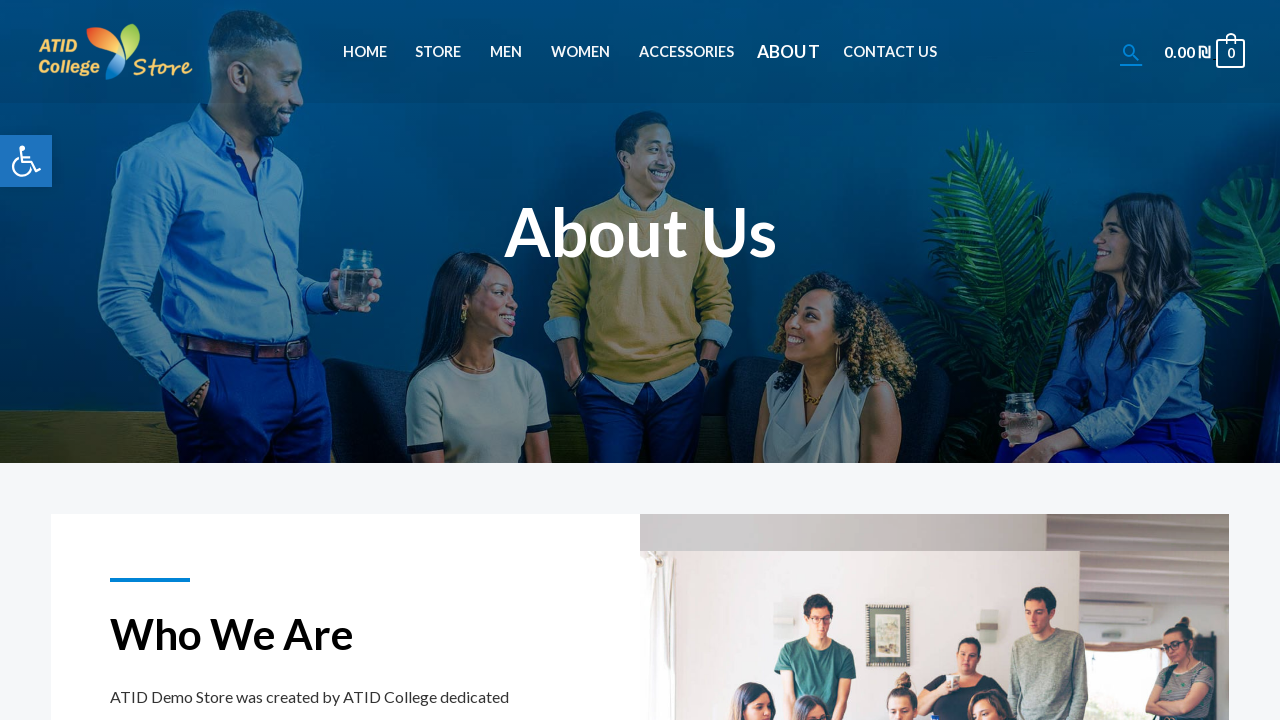

About page loaded and network idle
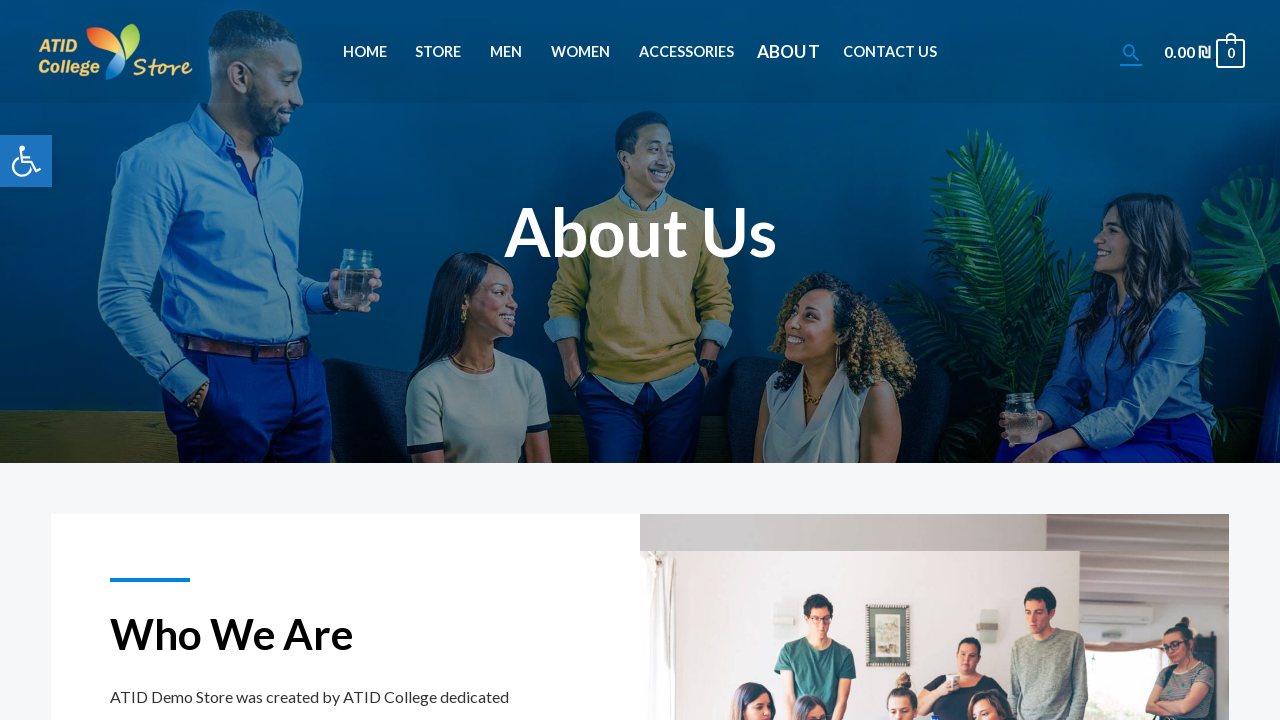

Clicked Home link in footer at (171, 461) on #menu-item-423
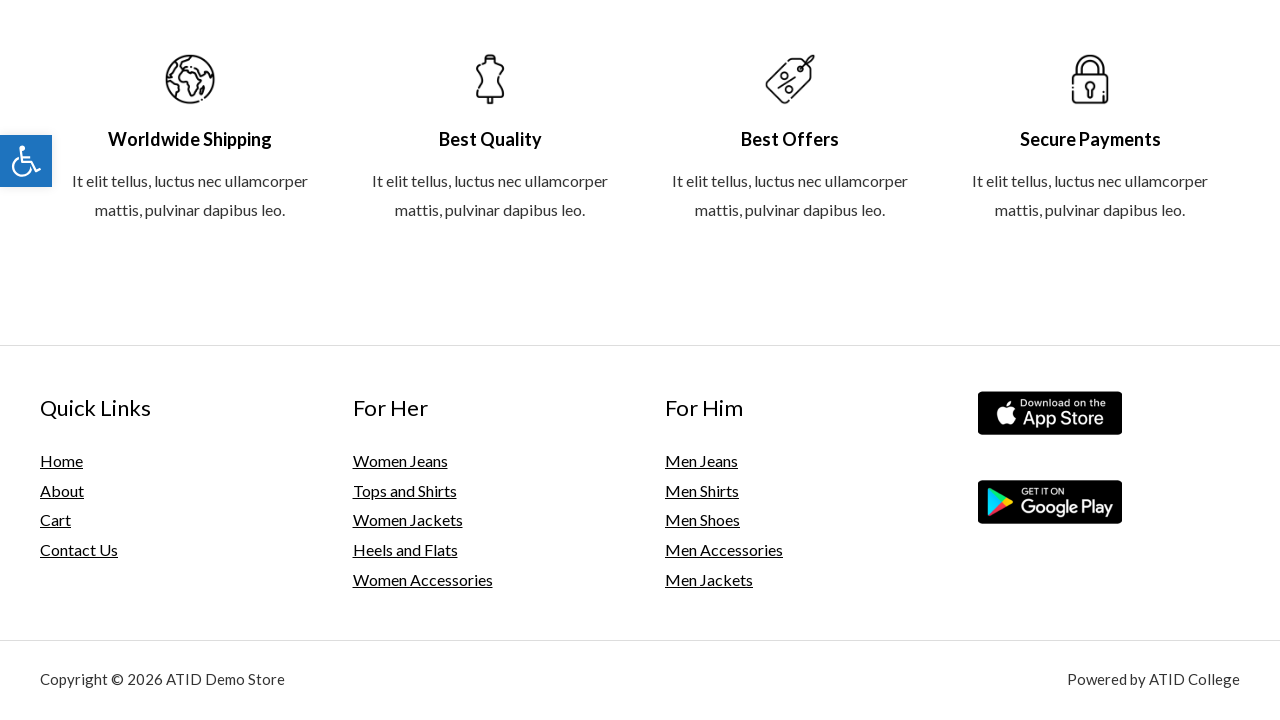

Home page loaded and network idle
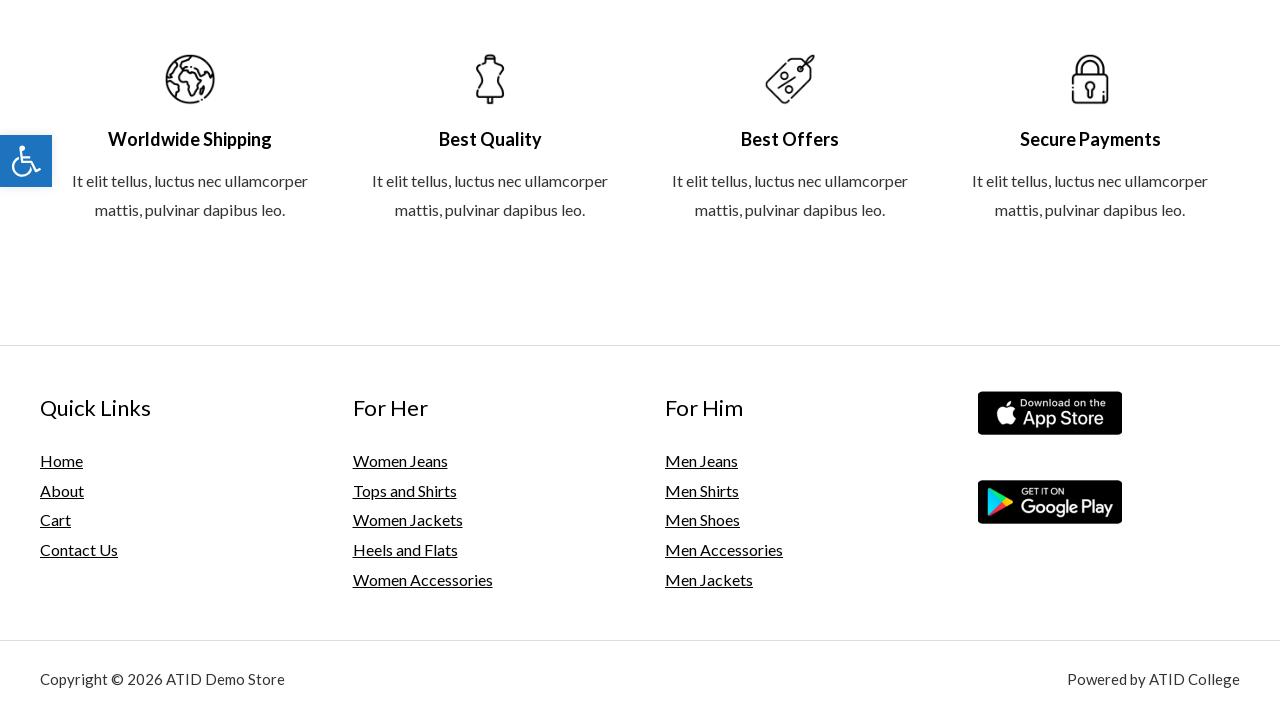

Clicked About link in footer at (171, 491) on #menu-item-387
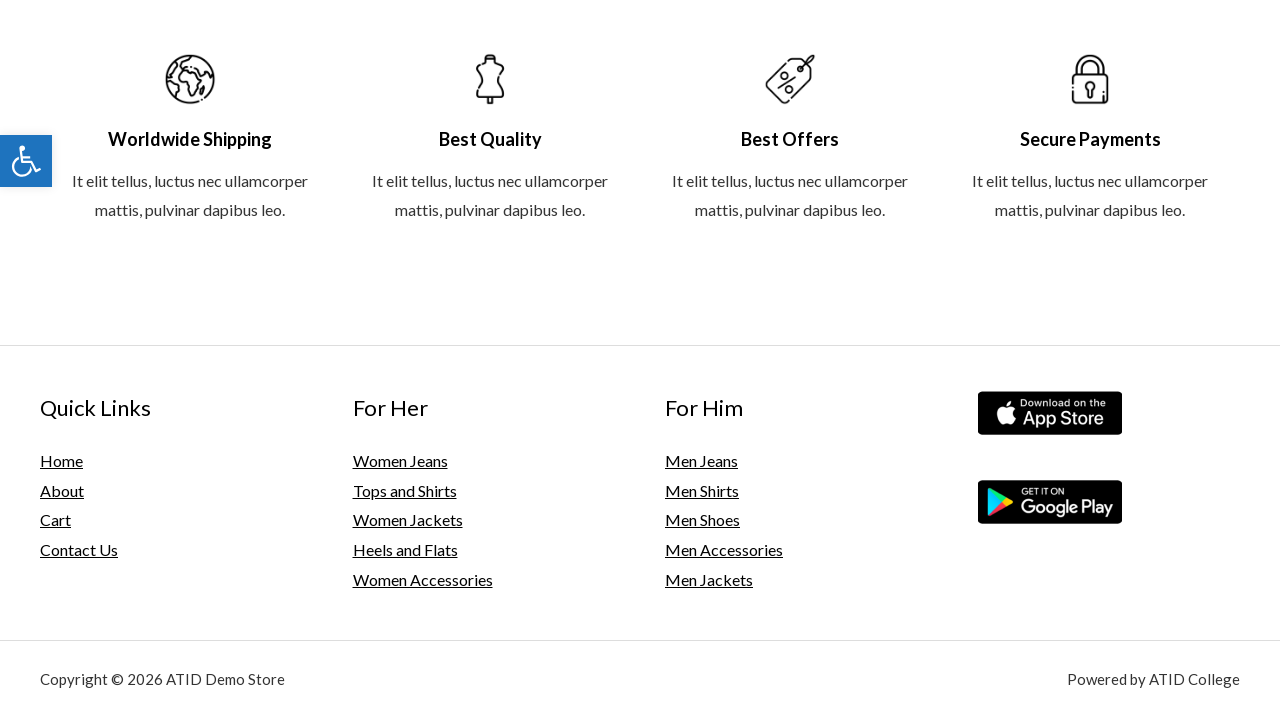

About page loaded and network idle
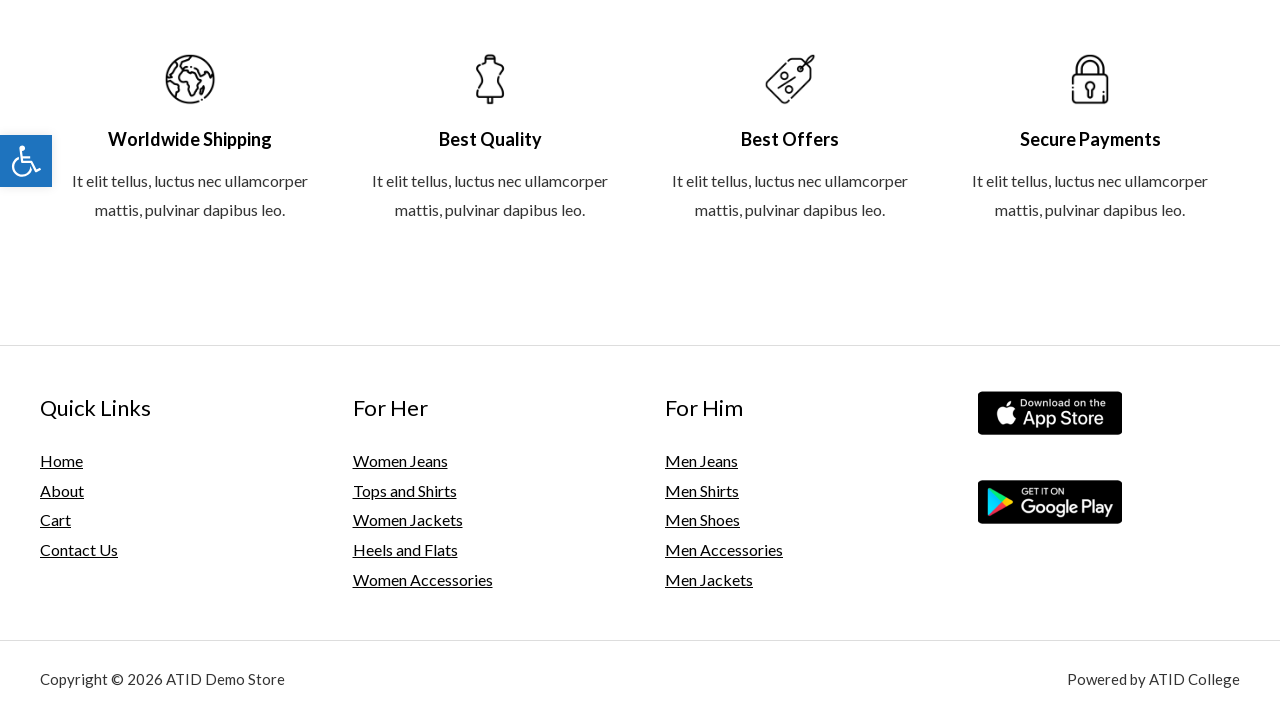

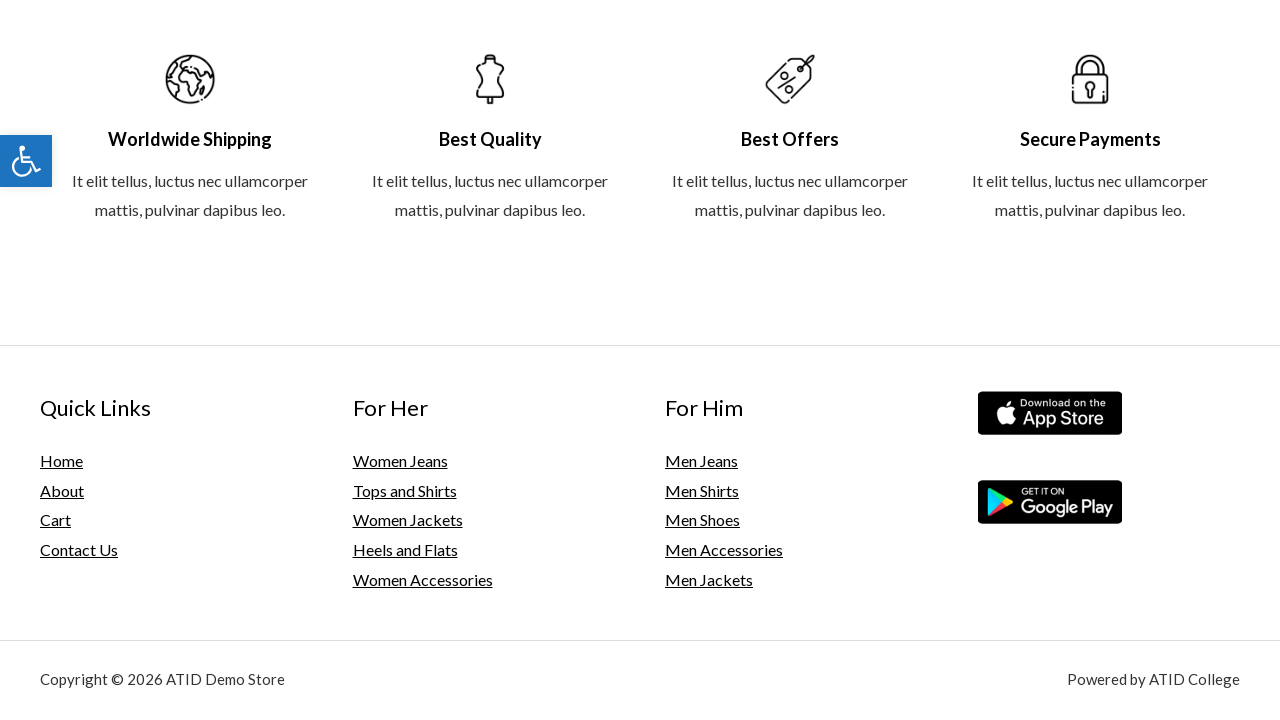